Tests direct navigation to the playing cards URL

Starting URL: https://www.random.org/

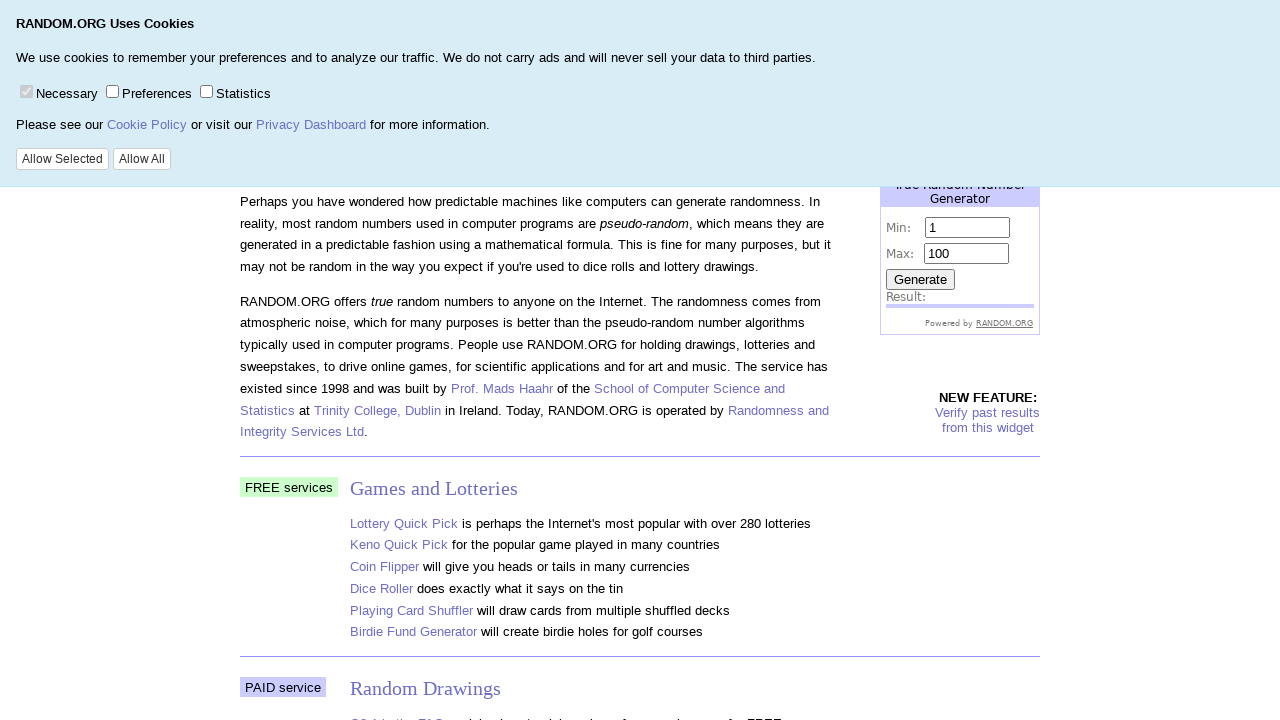

Navigated to playing cards URL at https://www.random.org/playing-cards/
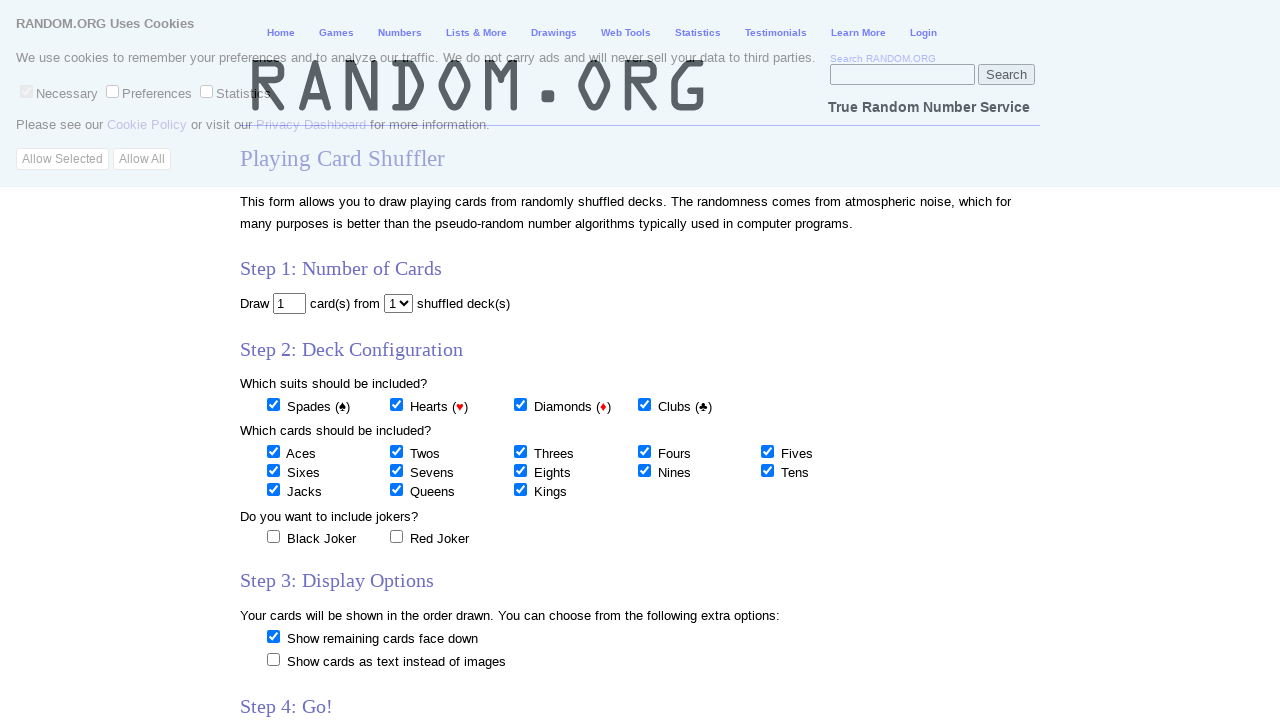

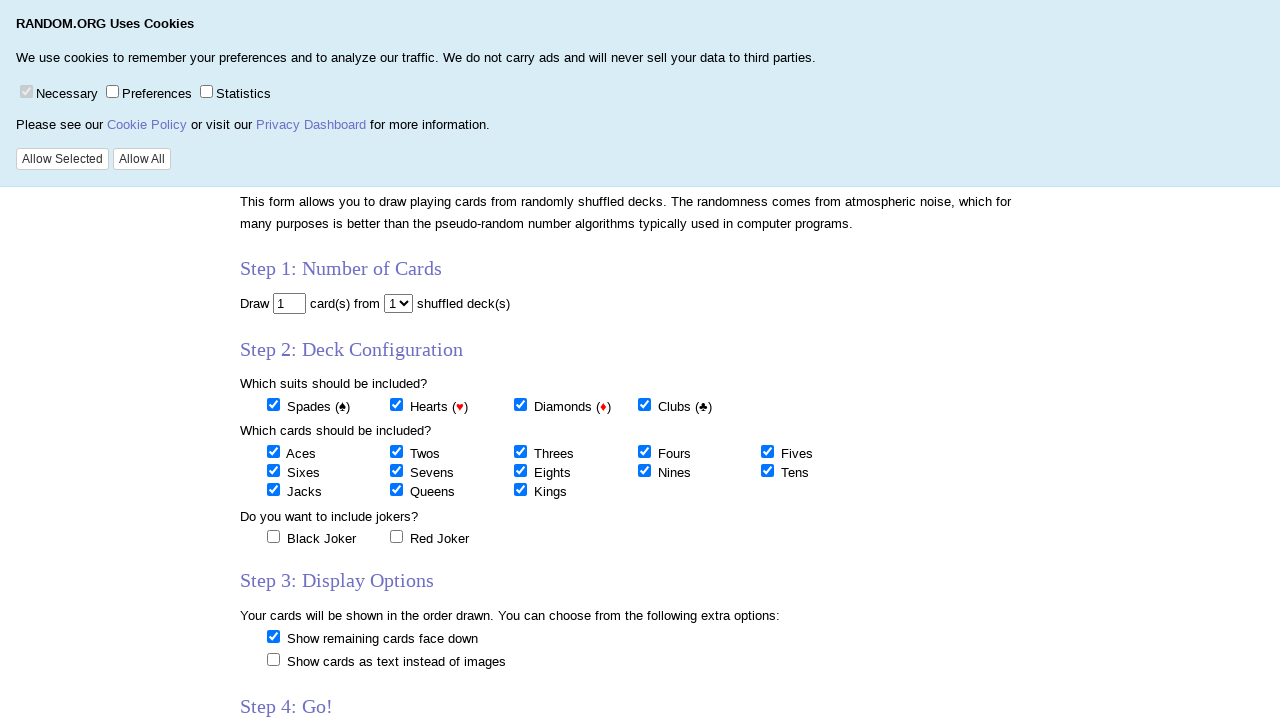